Tests various form elements on an automation practice page including dropdowns, checkboxes, autocomplete fields, radio buttons, window handling, and alert interactions

Starting URL: https://rahulshettyacademy.com/AutomationPractice/

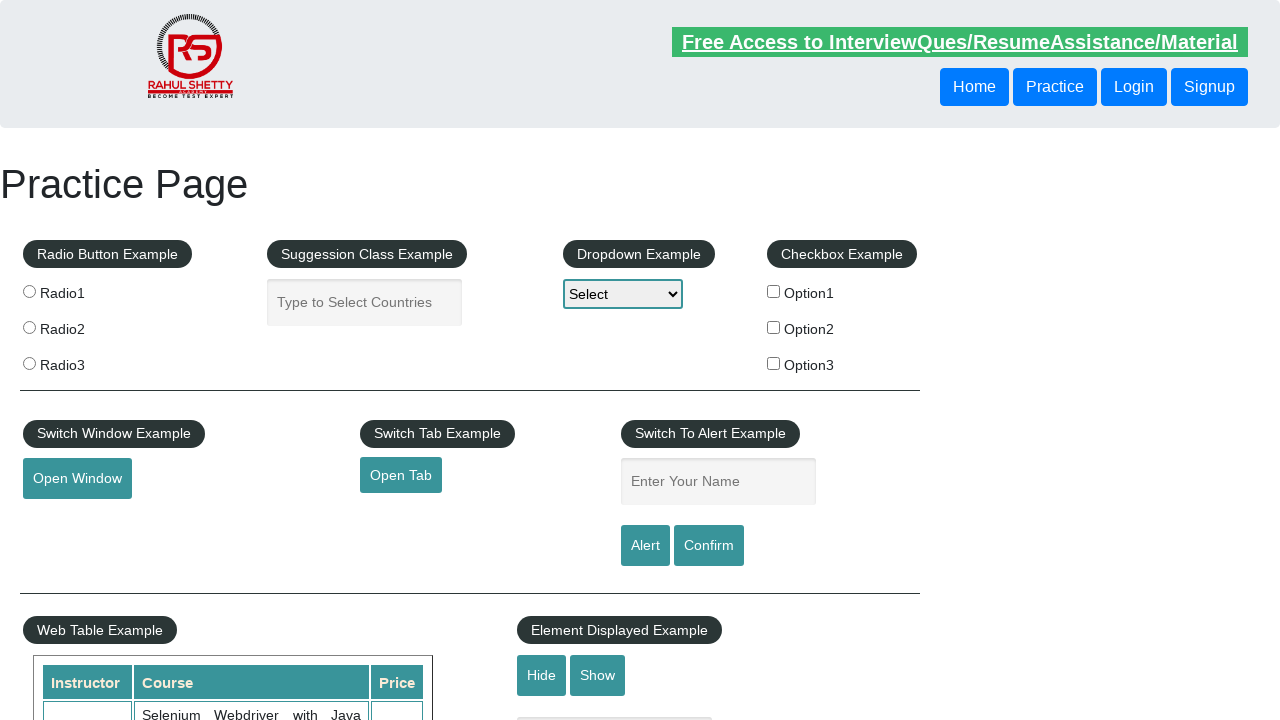

Selected 'option3' from dropdown on #dropdown-class-example
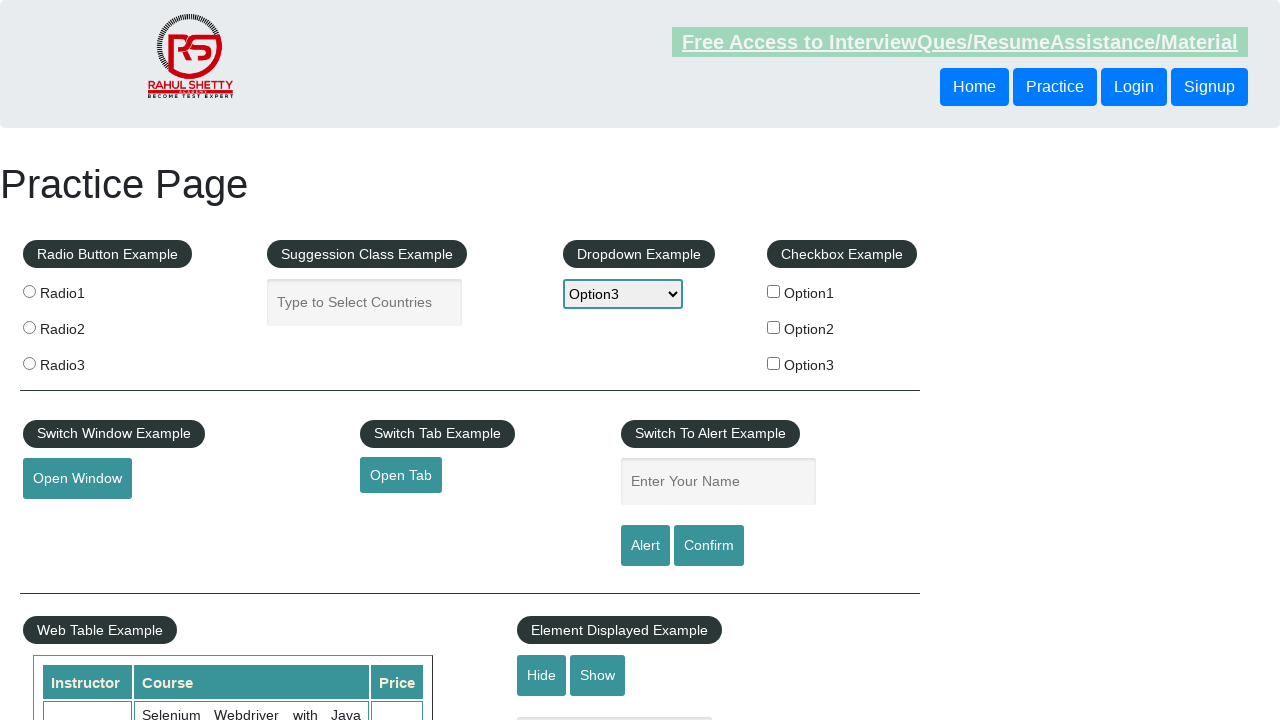

Clicked autocomplete field at (365, 302) on #autocomplete
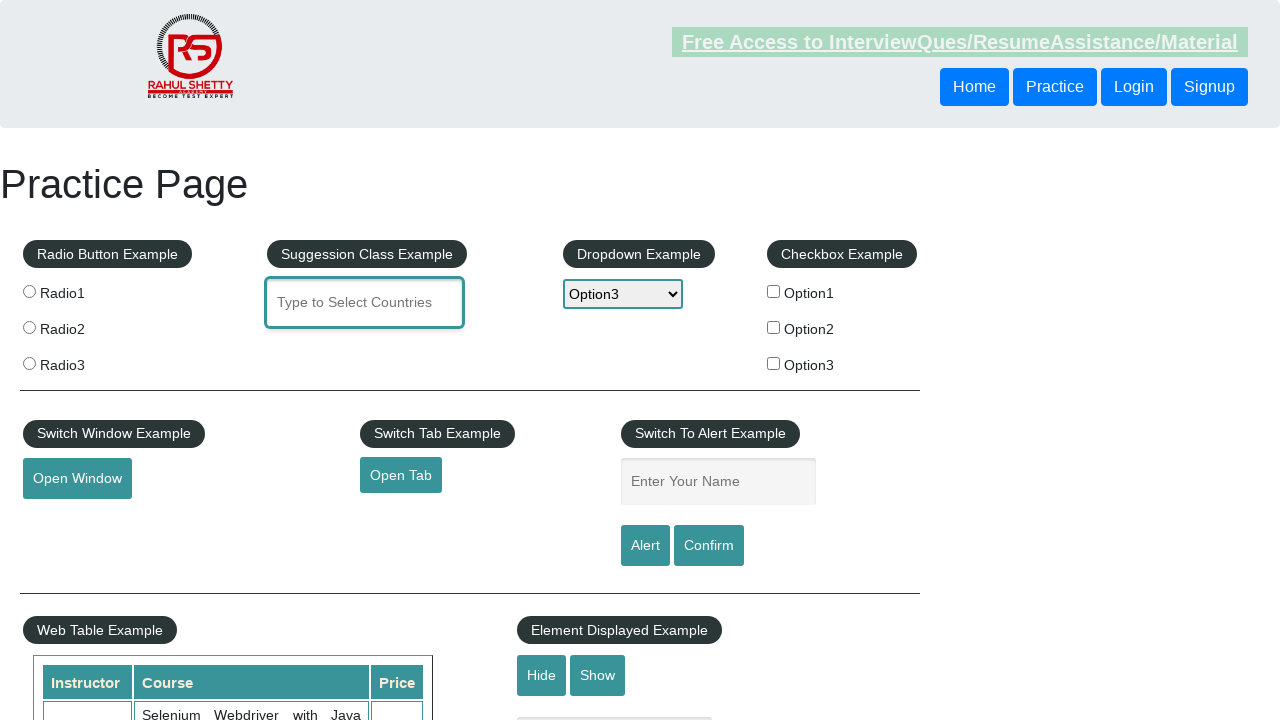

Filled autocomplete field with 'Ind' on #autocomplete
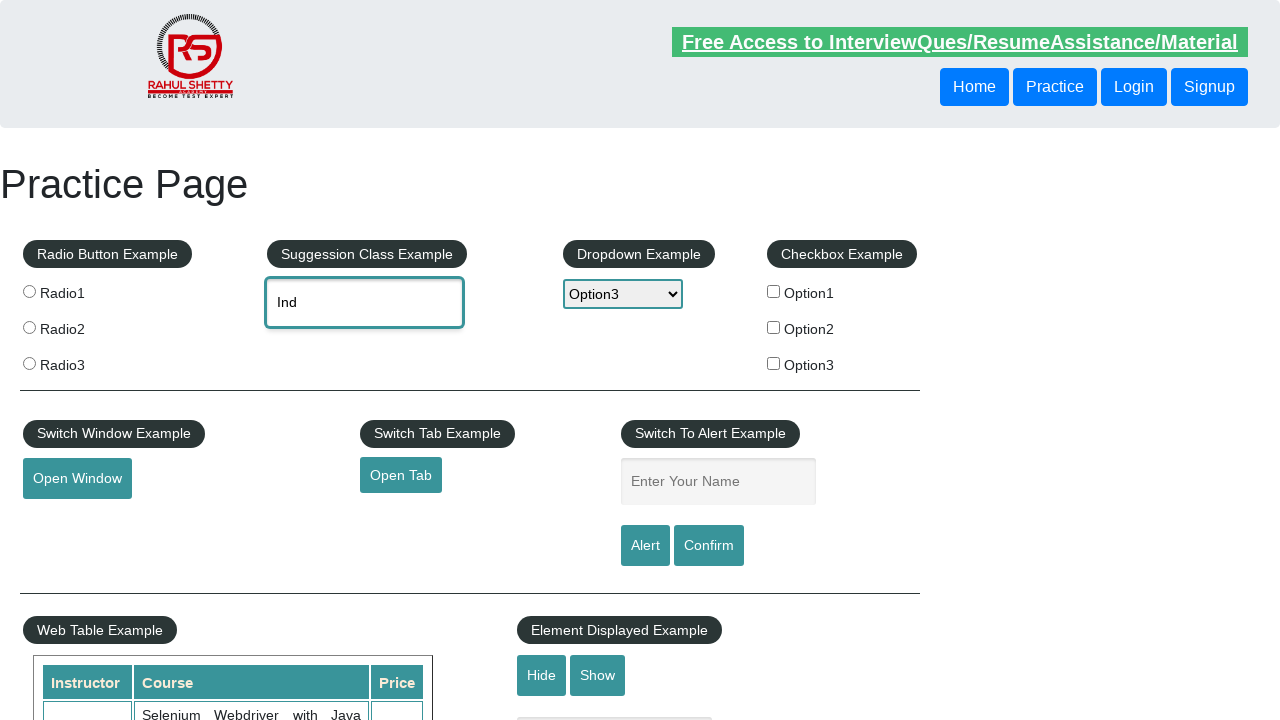

Waited for autocomplete suggestions to appear
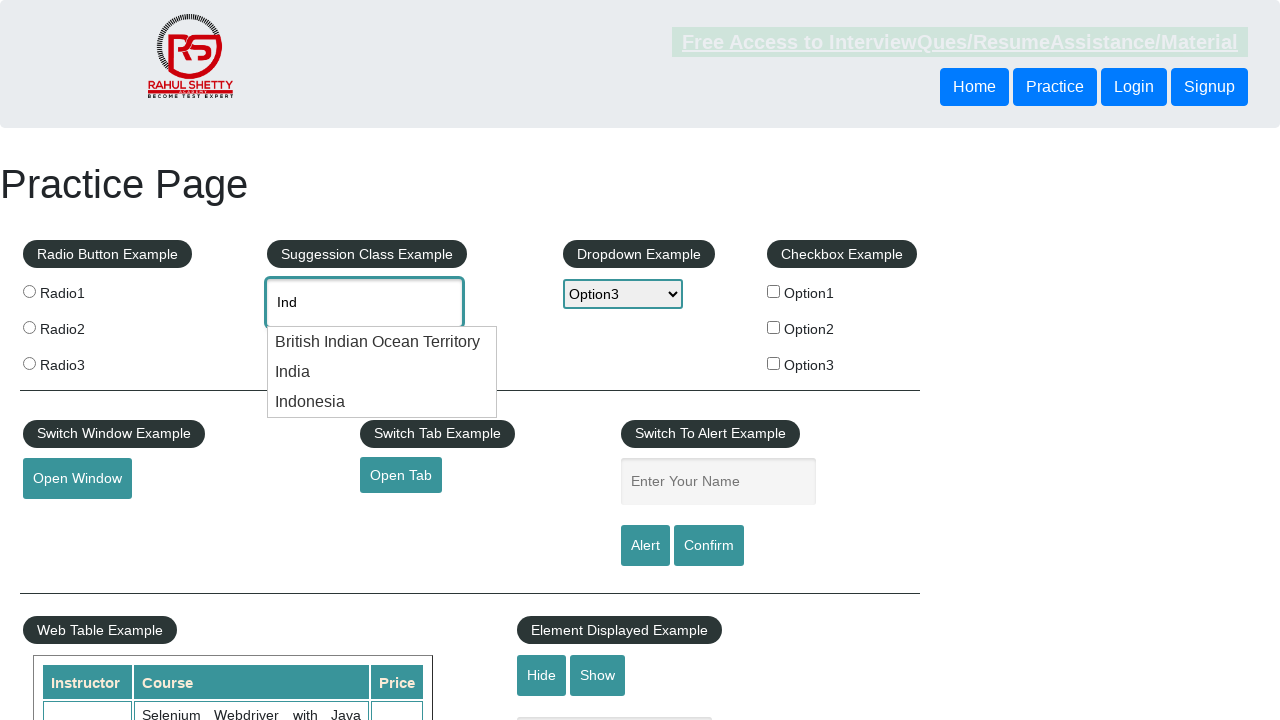

Selected 'British Indian Ocean Territory' from autocomplete suggestions at (382, 342) on xpath=//li[@class='ui-menu-item']/div >> nth=0
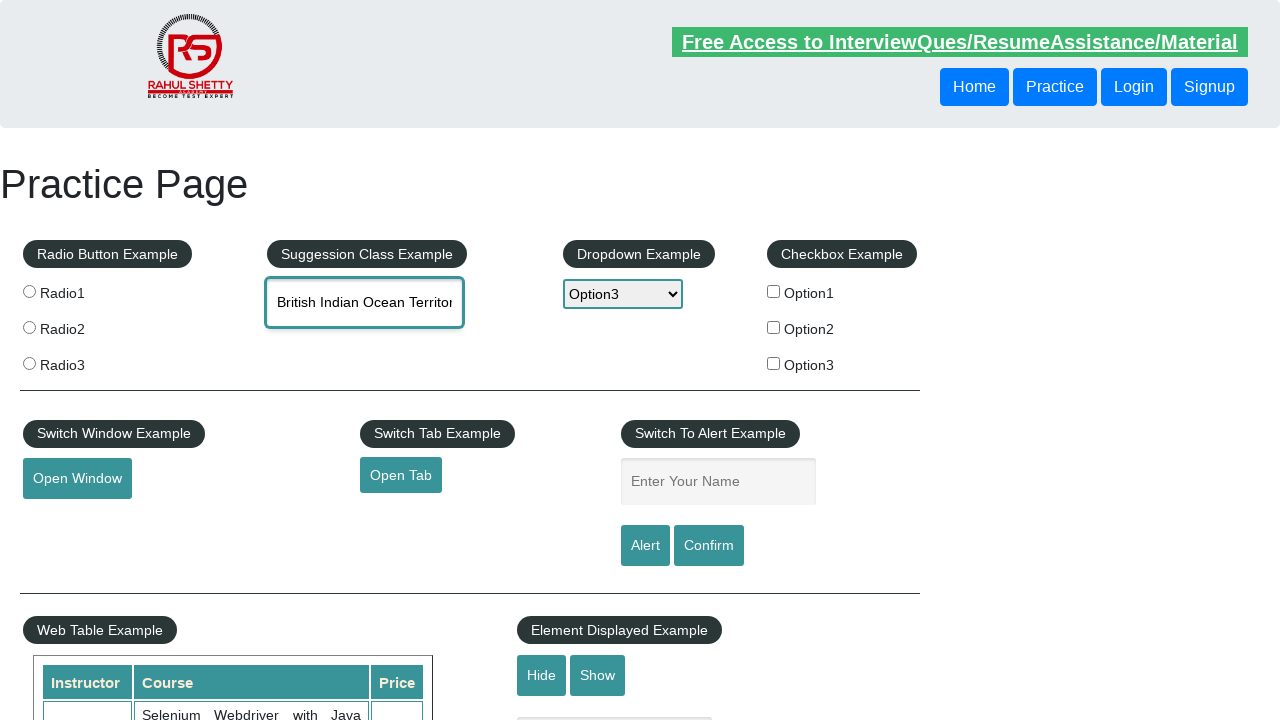

Clicked button to open new window at (77, 479) on #openwindow
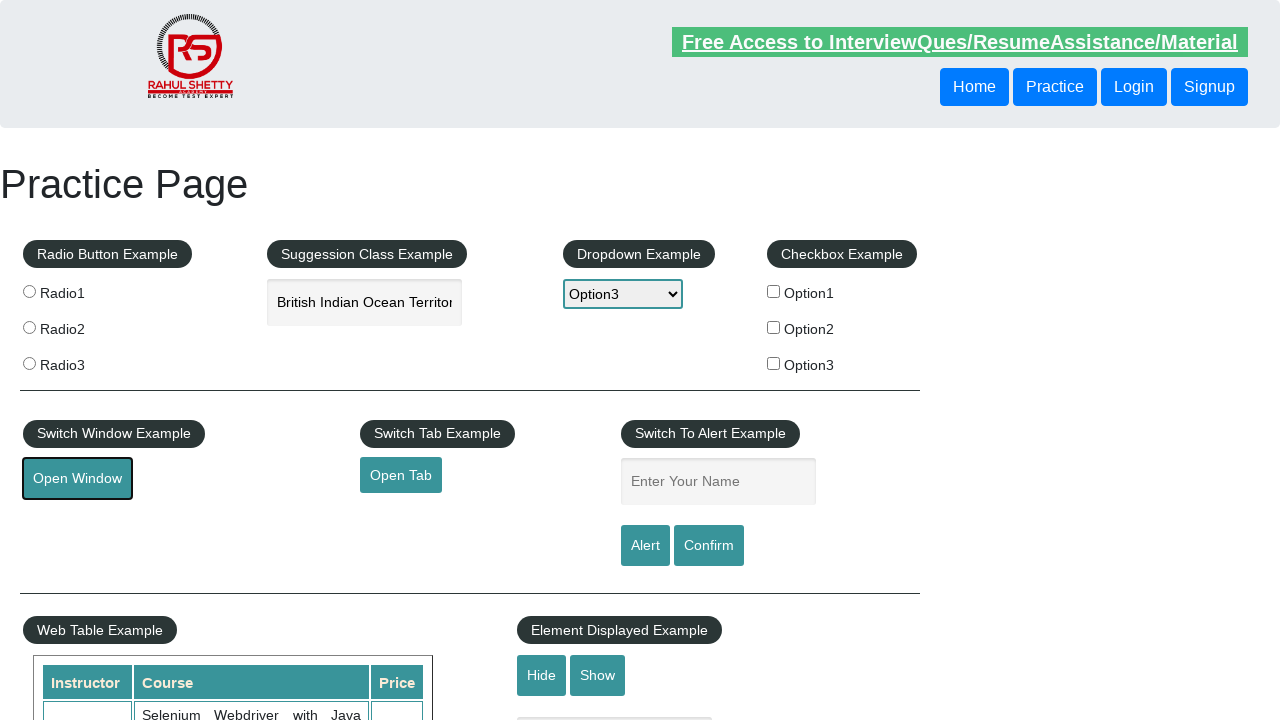

New window opened and switched to popup
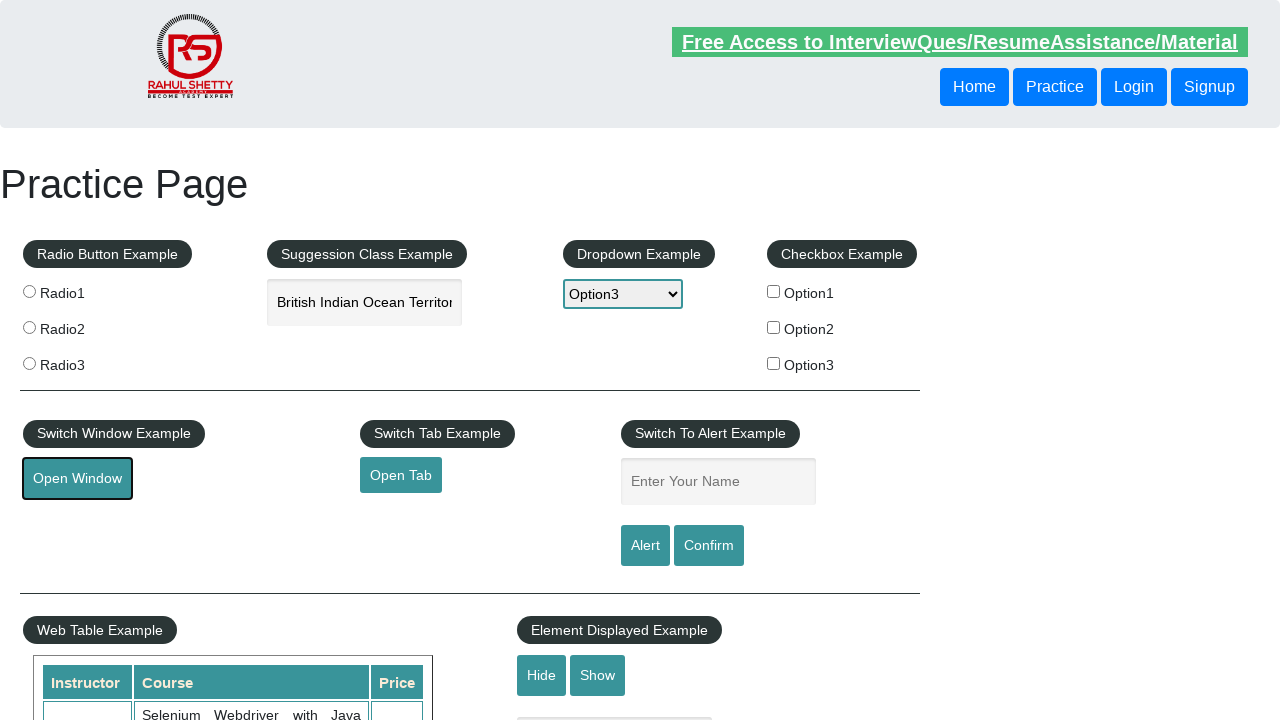

Closed popup window and returned to main page
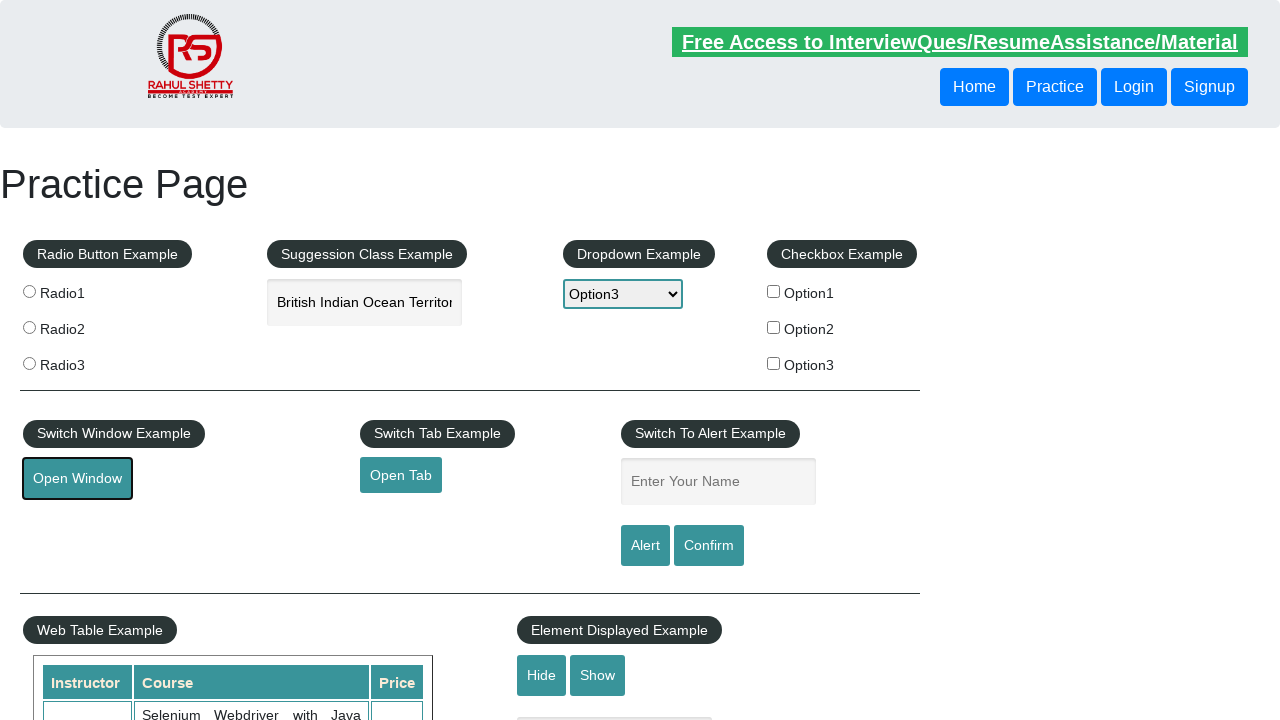

Filled name field with 'piyush' on #name
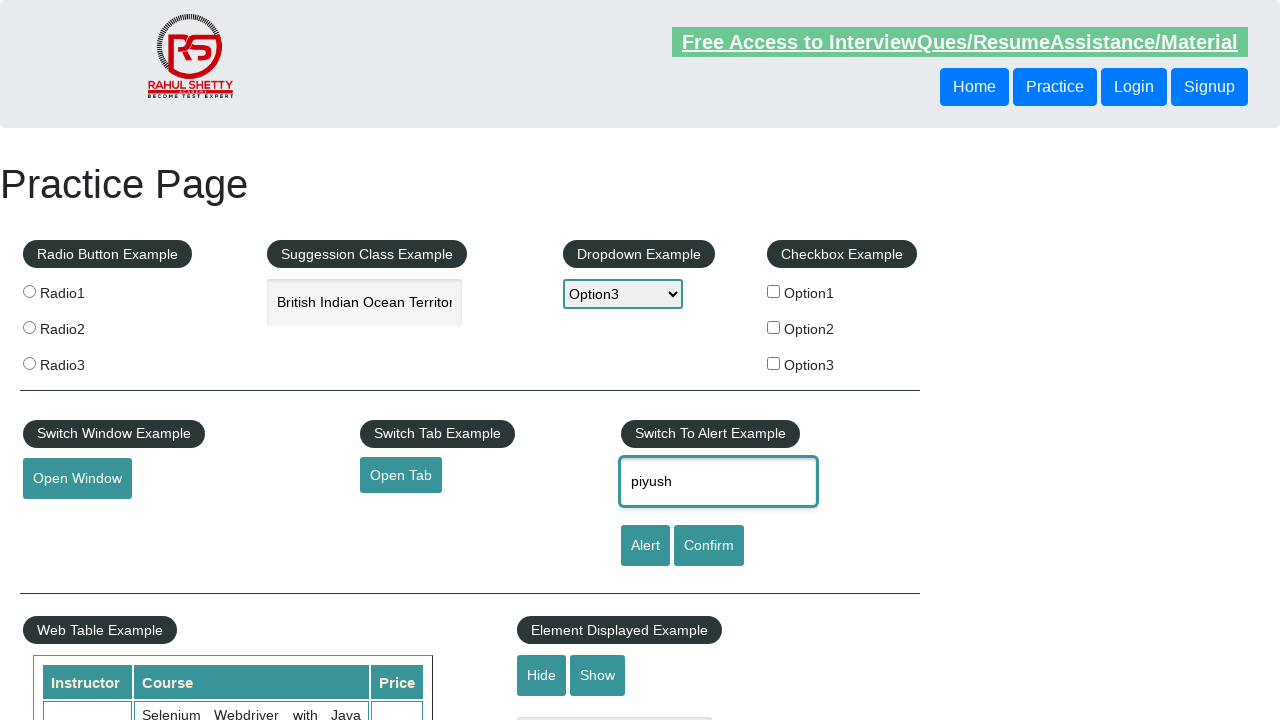

Set up dialog handler to accept alerts
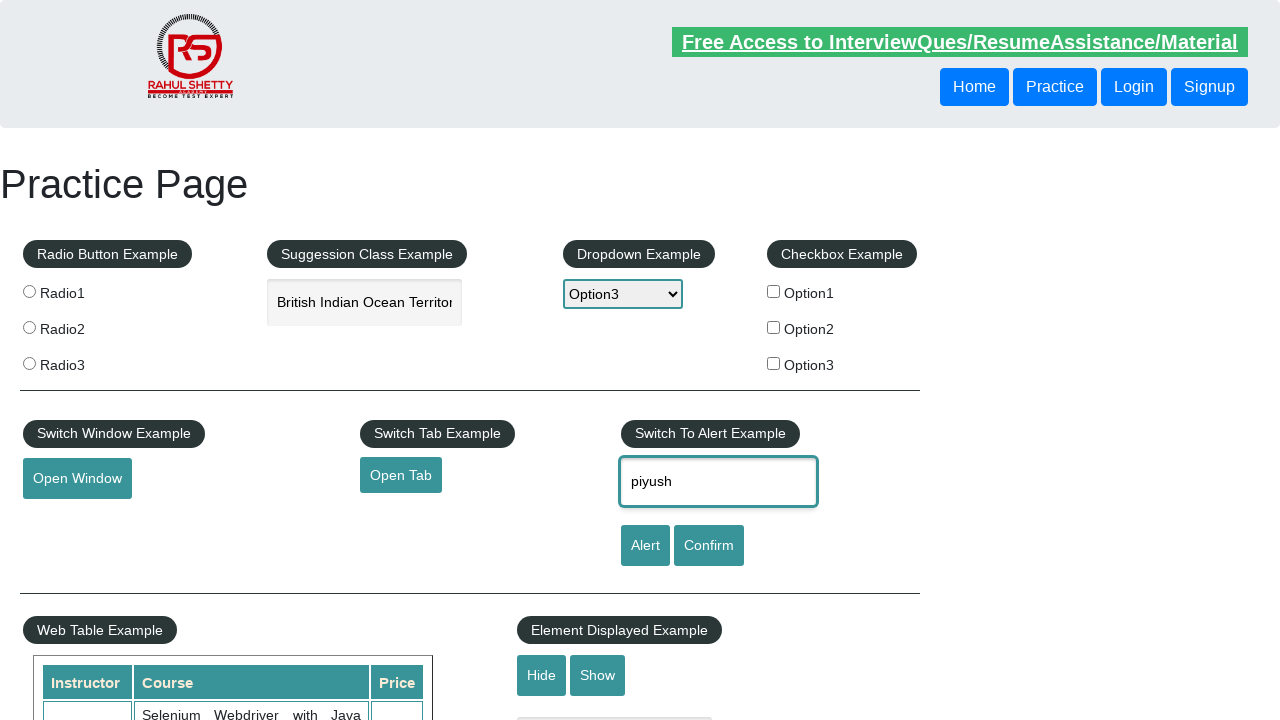

Clicked confirm button and accepted alert at (709, 546) on #confirmbtn
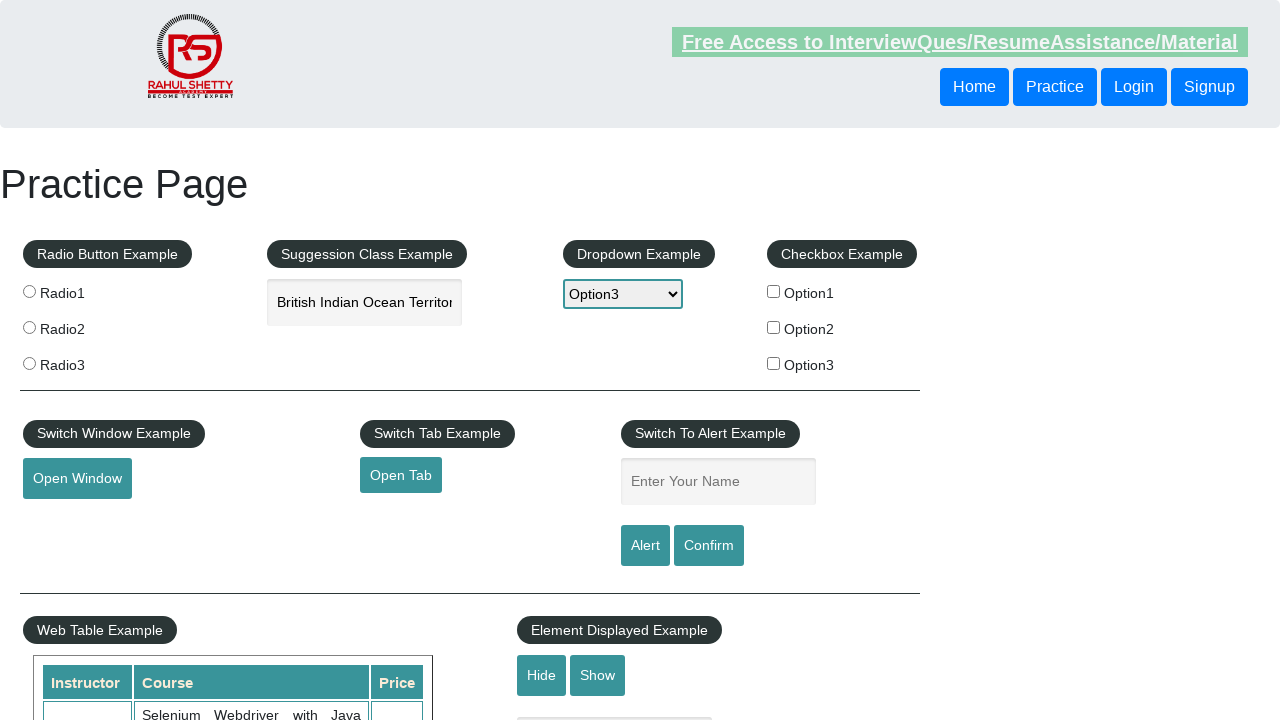

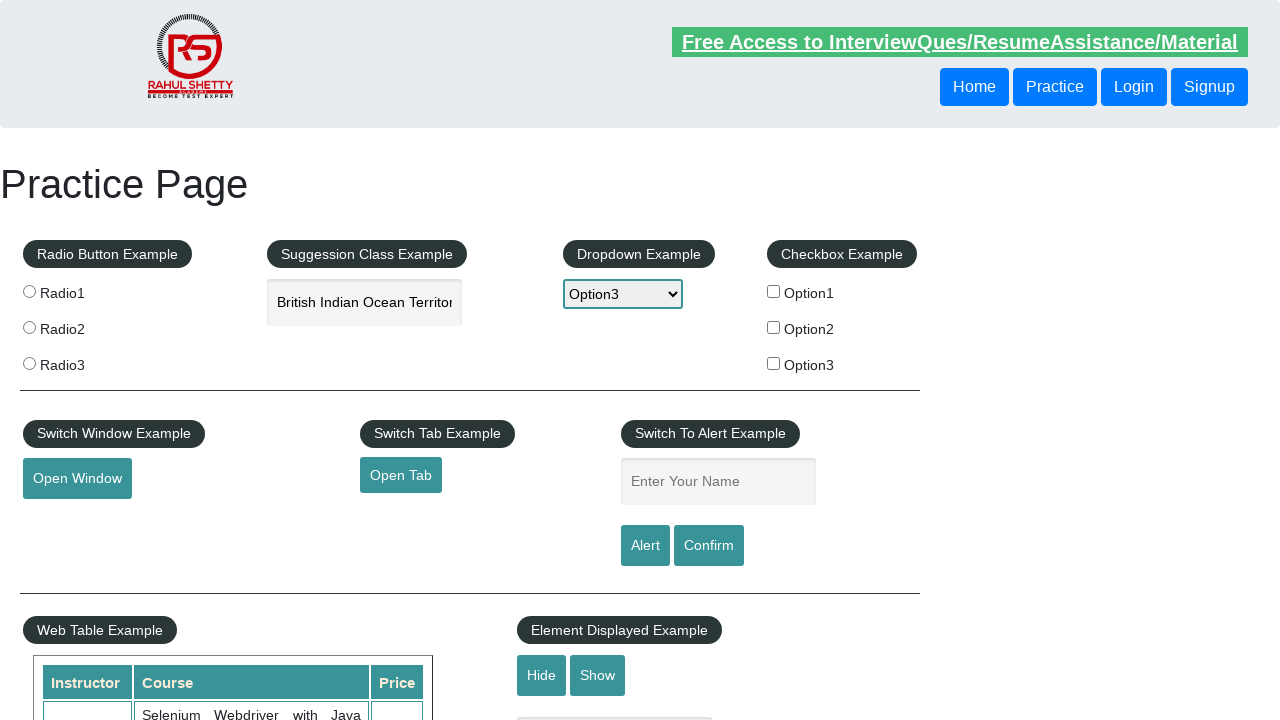